Navigates to a Selenium test page, clicks on a link to the basic test page, and verifies that table headers and other elements are present on the page.

Starting URL: https://testeroprogramowania.github.io/selenium/

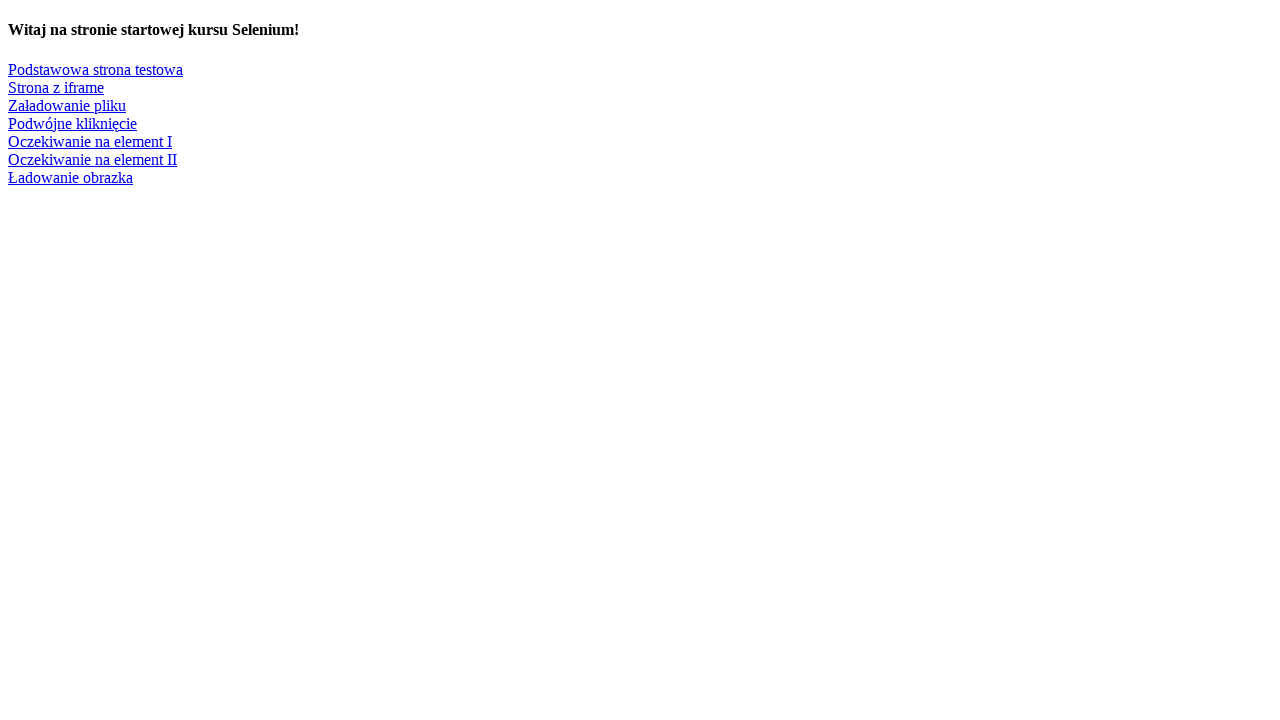

Clicked on 'Podstawowa strona testowa' link to navigate to basic test page at (96, 69) on text=Podstawowa strona testowa
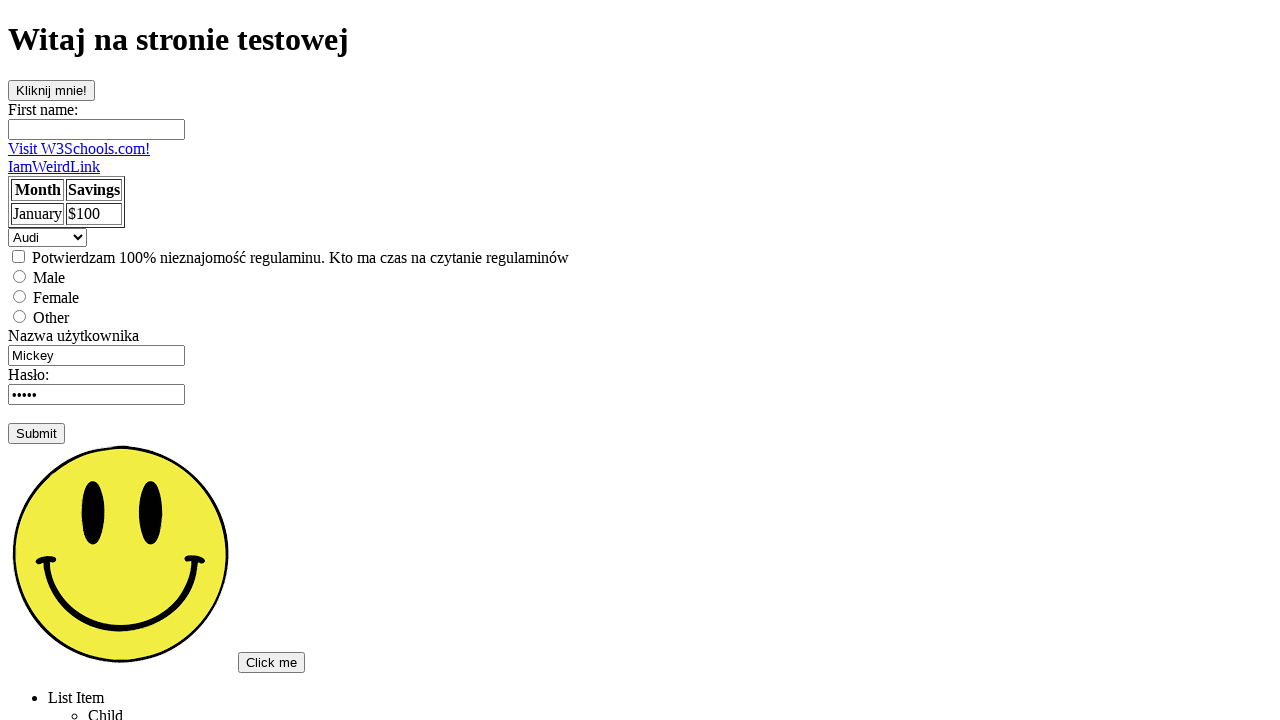

Table element loaded on the page
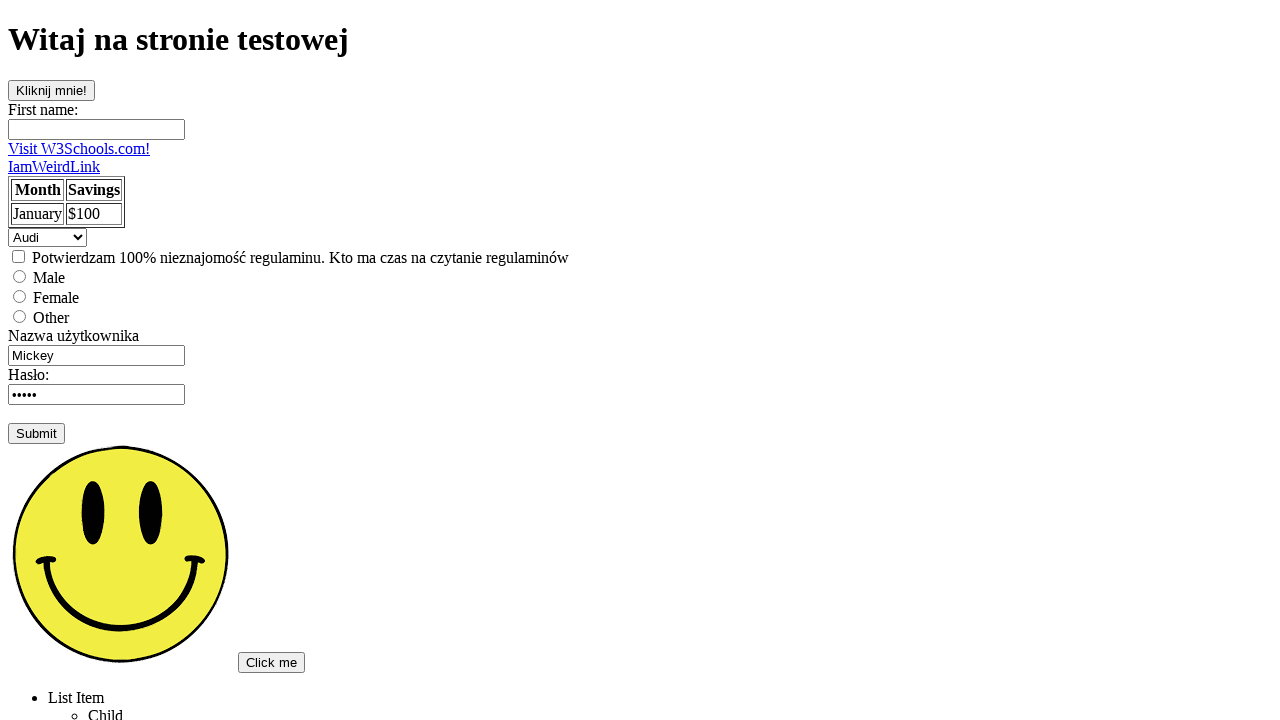

Table header element found and waited for
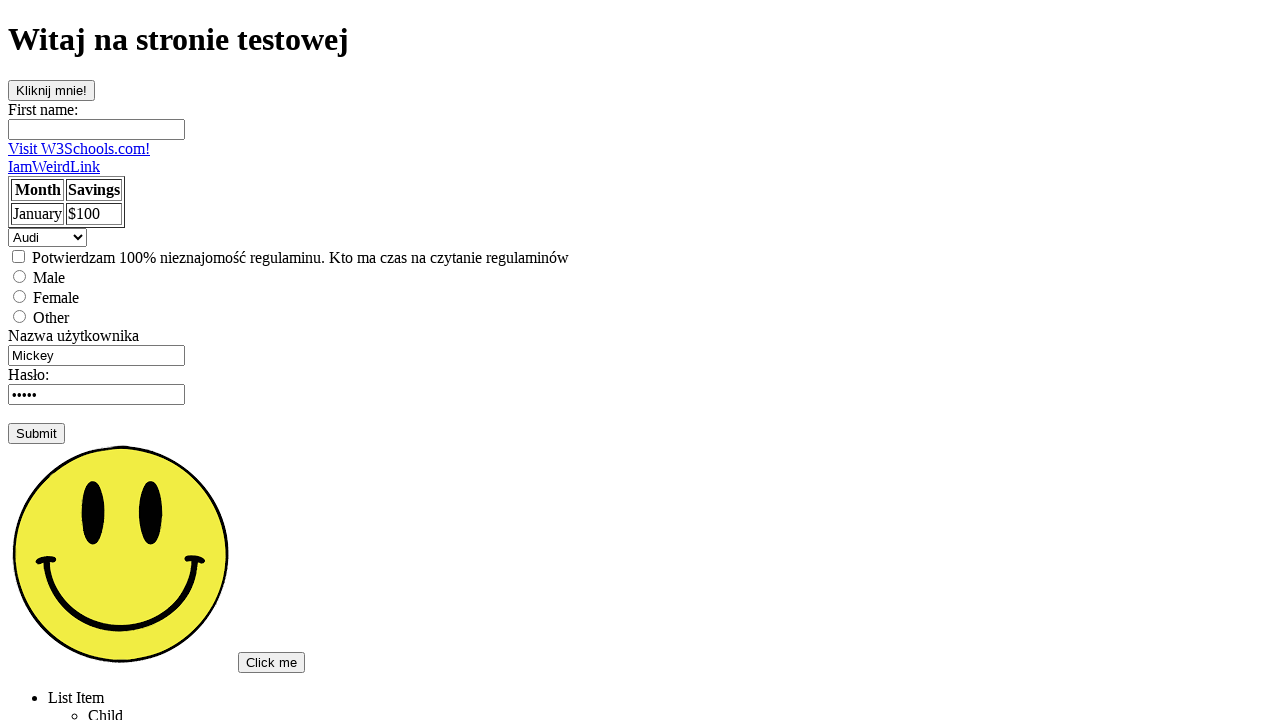

Link element found on the page
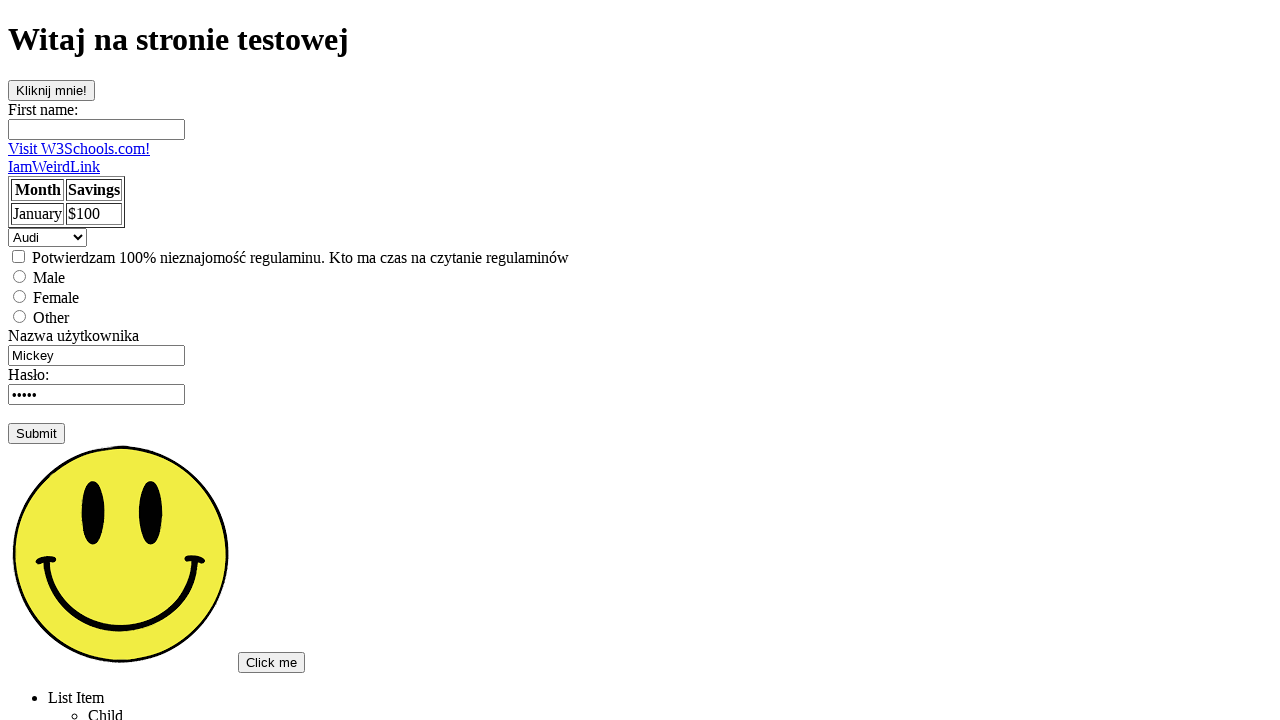

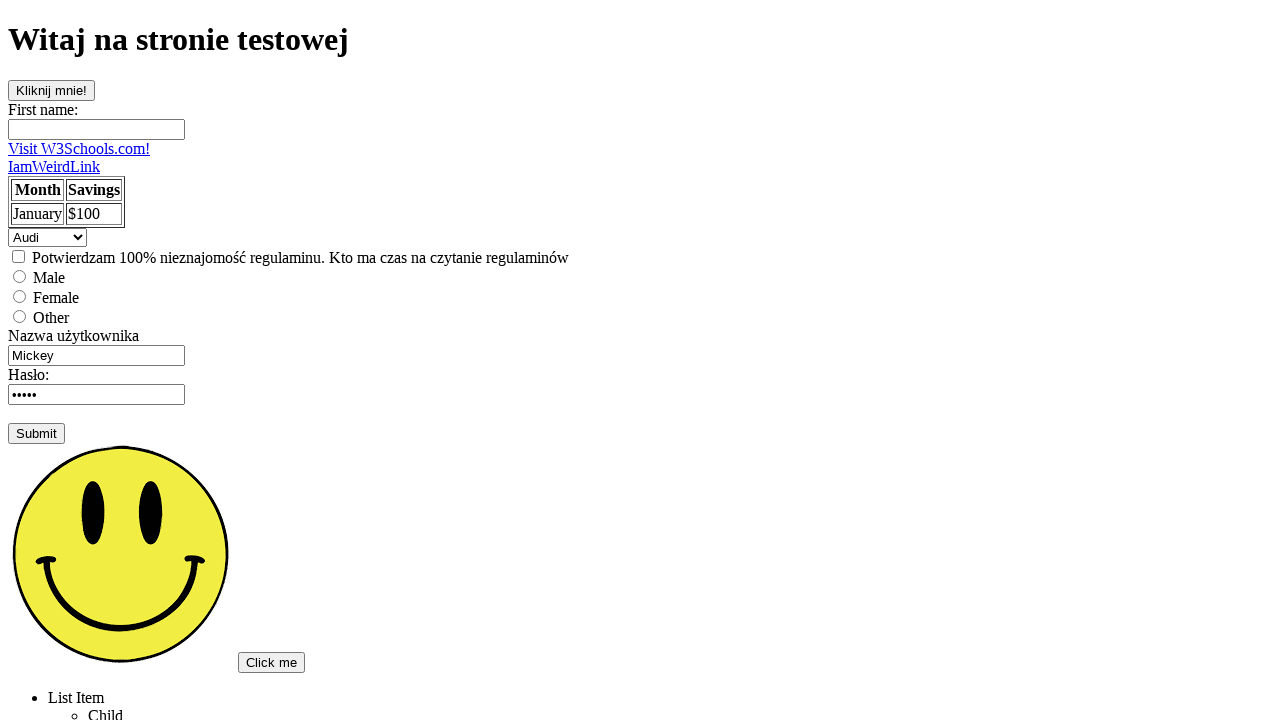